Tests removing a fan from the list correctly

Starting URL: https://davi-vert.vercel.app/index.html

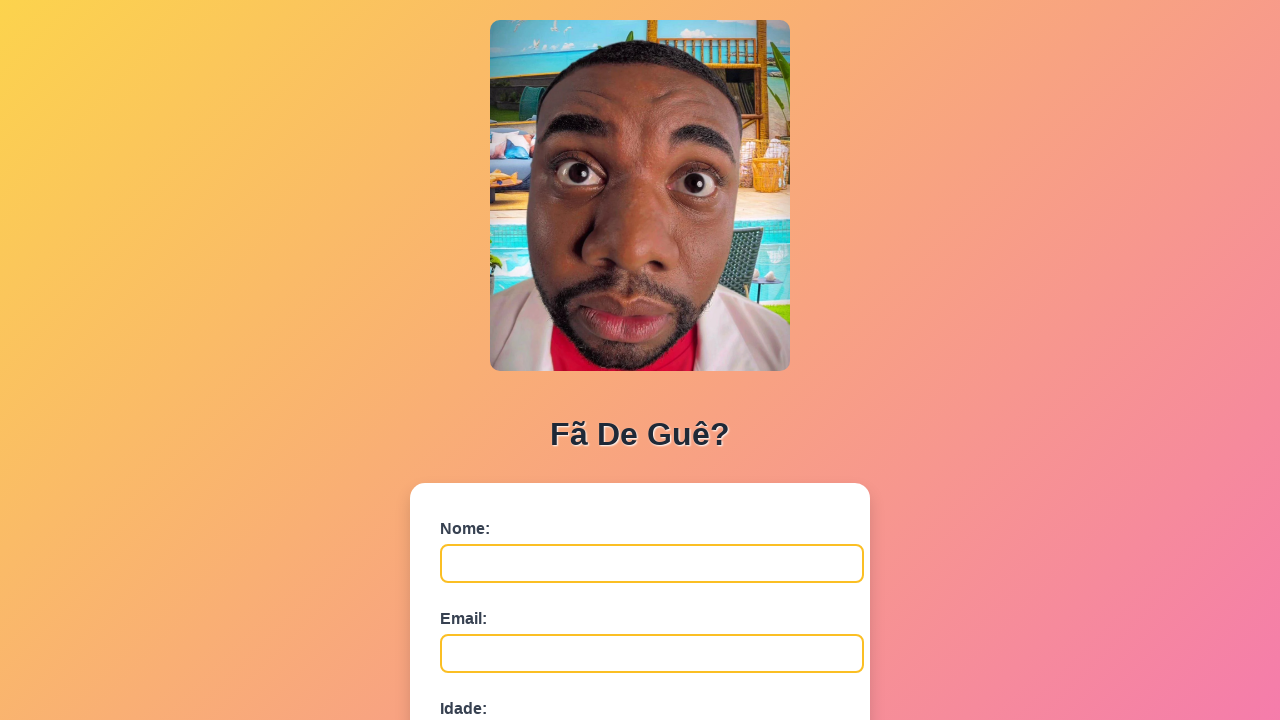

Cleared localStorage
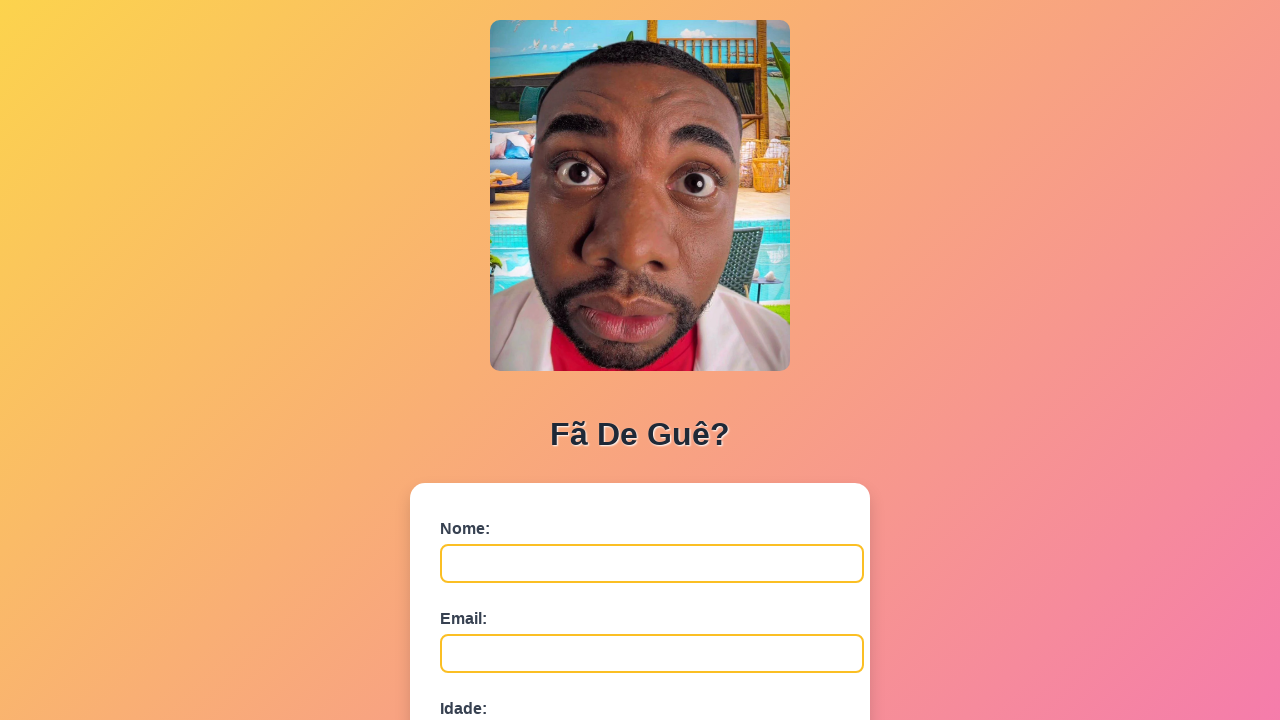

Filled fan name field with 'Amanda Torres' on #nome
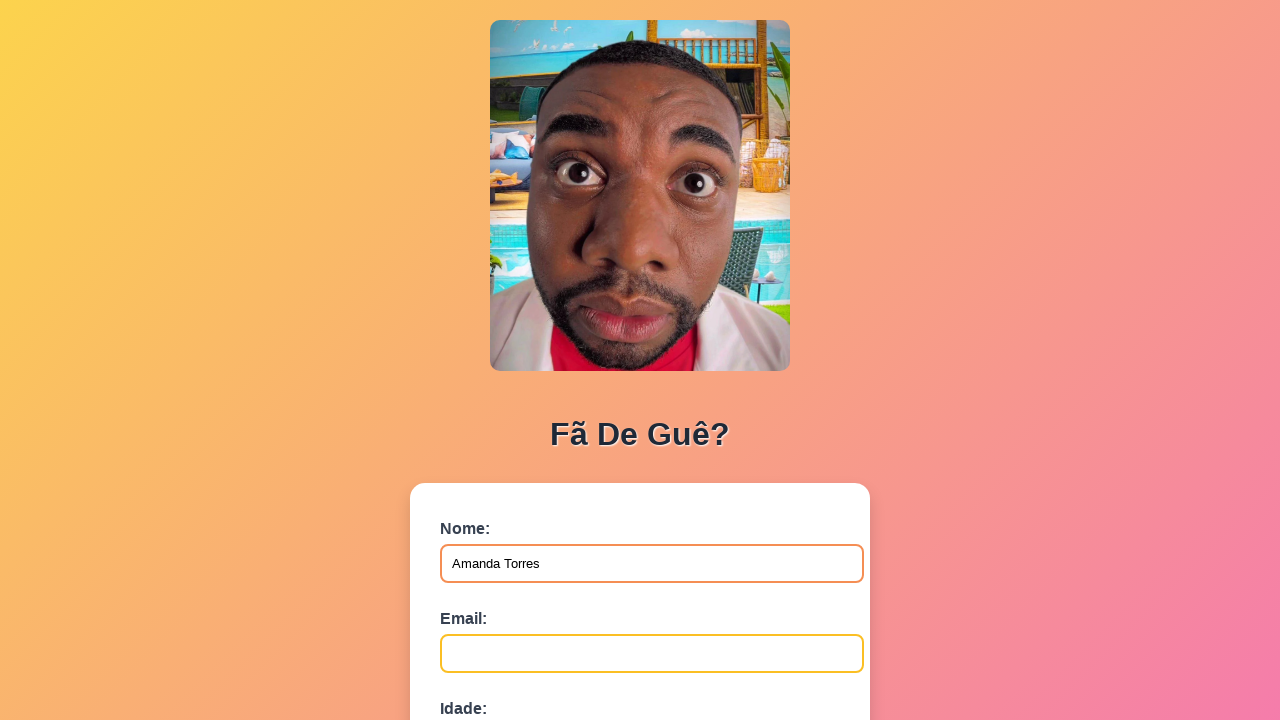

Filled email field with 'amanda.torres@test.com' on #email
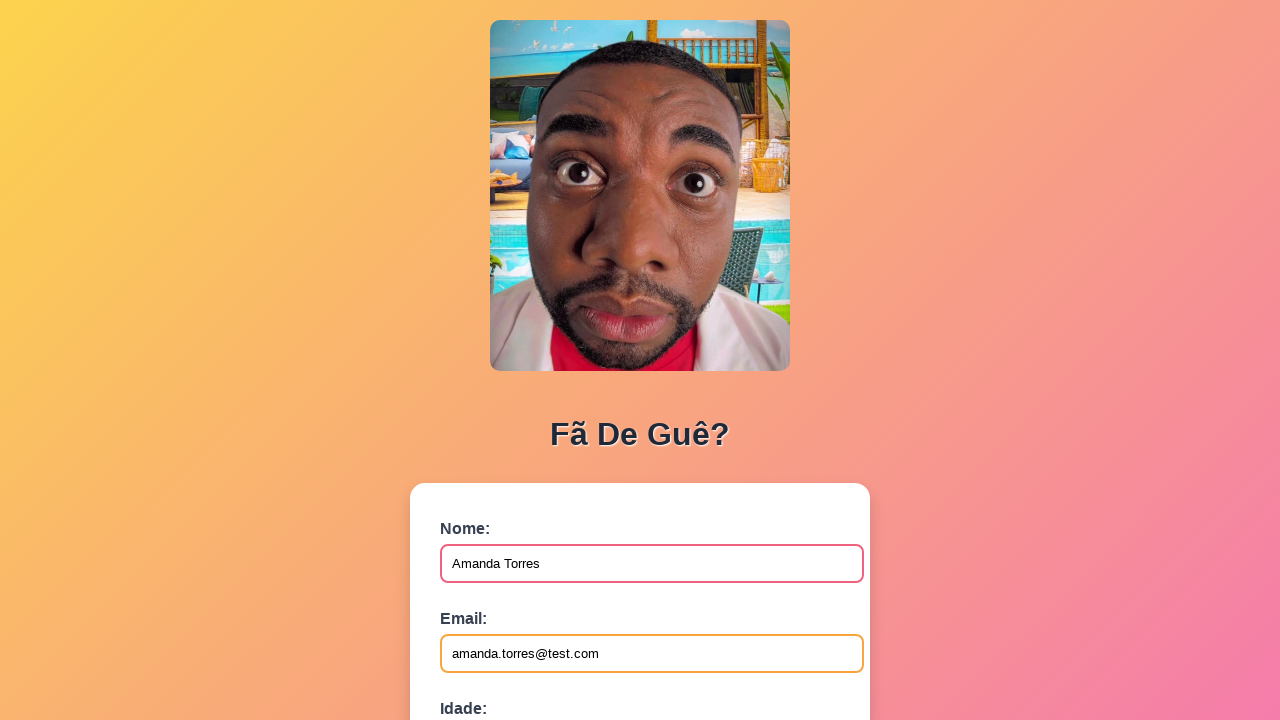

Filled age field with '27' on #idade
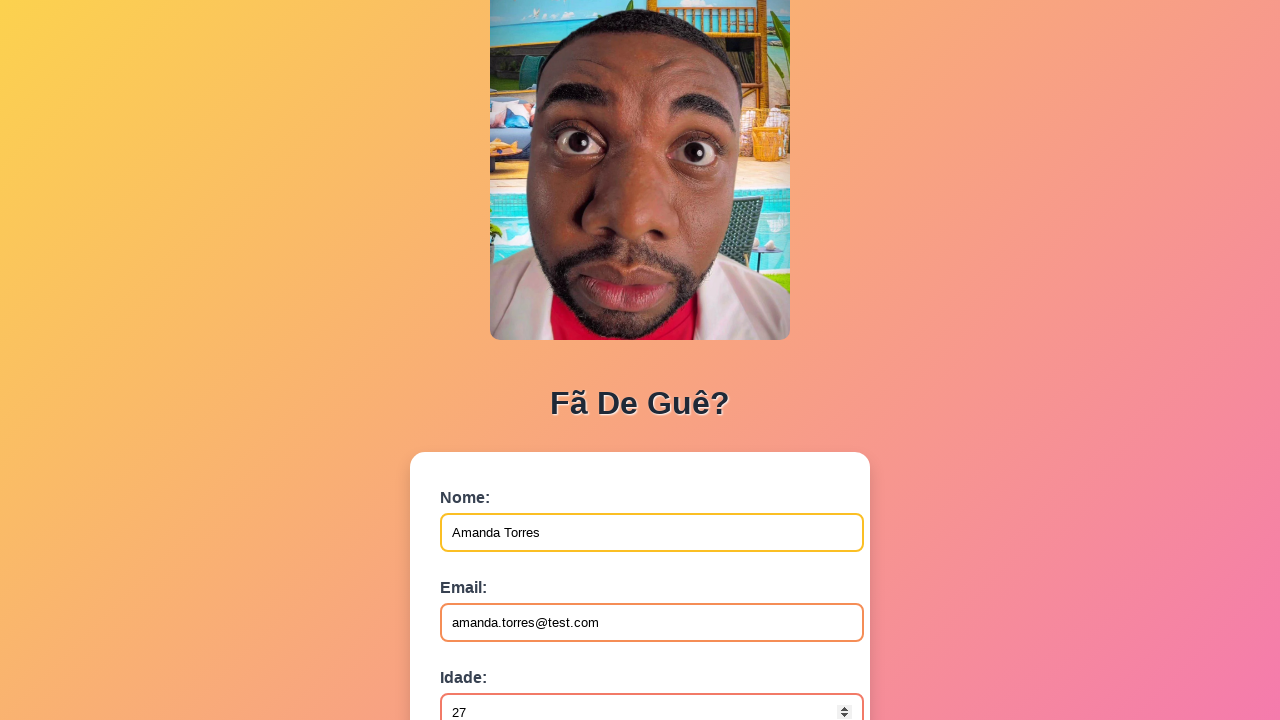

Clicked submit button to register fan at (490, 569) on button[type='submit']
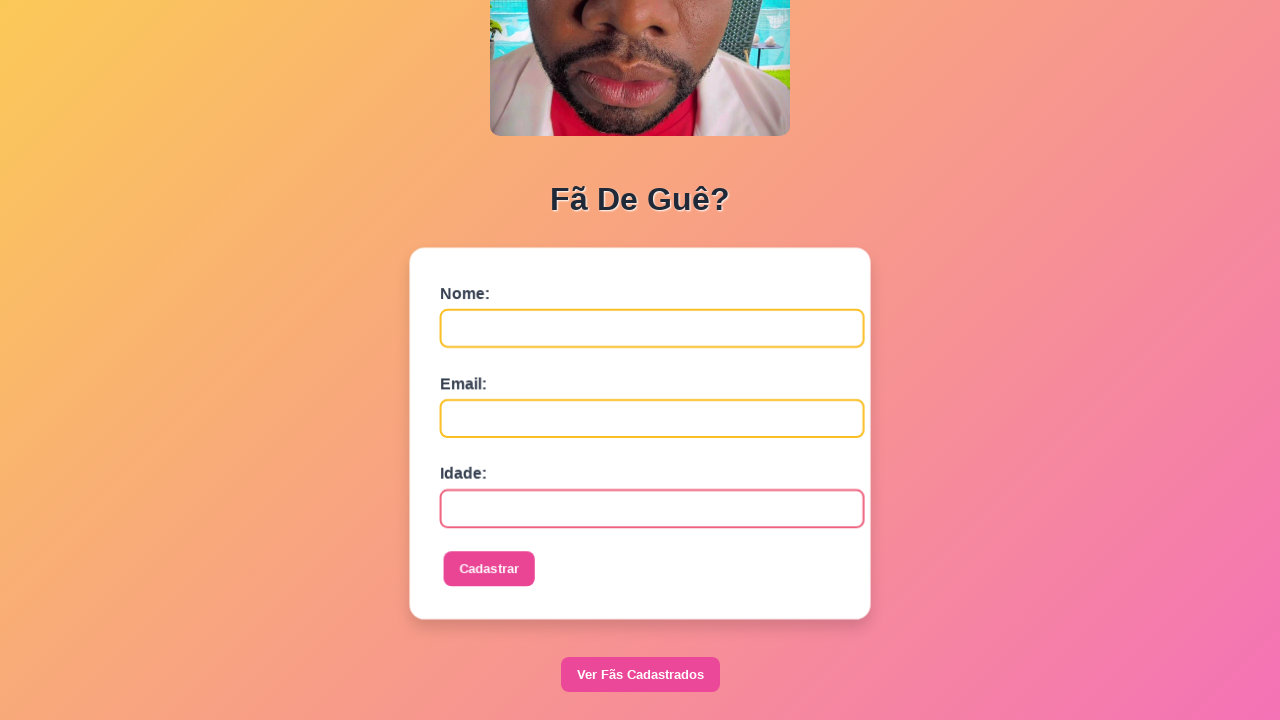

Waited 500ms for registration to complete
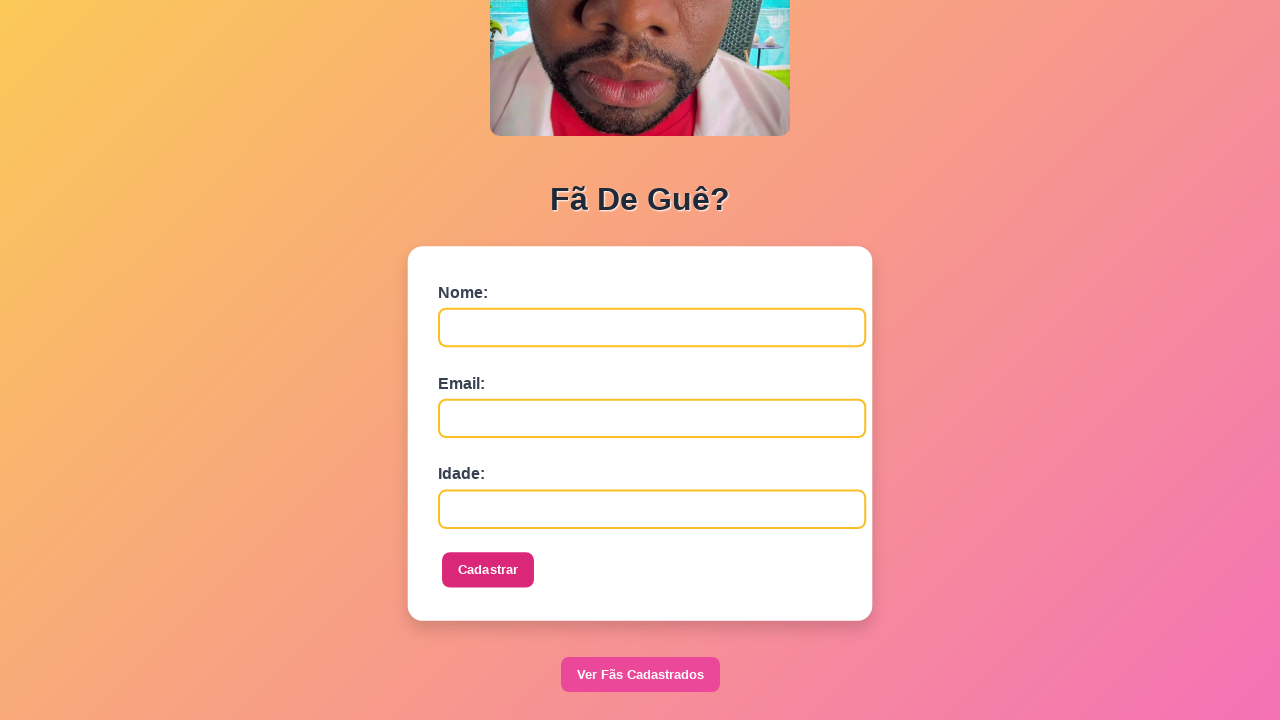

Navigated to fan list page
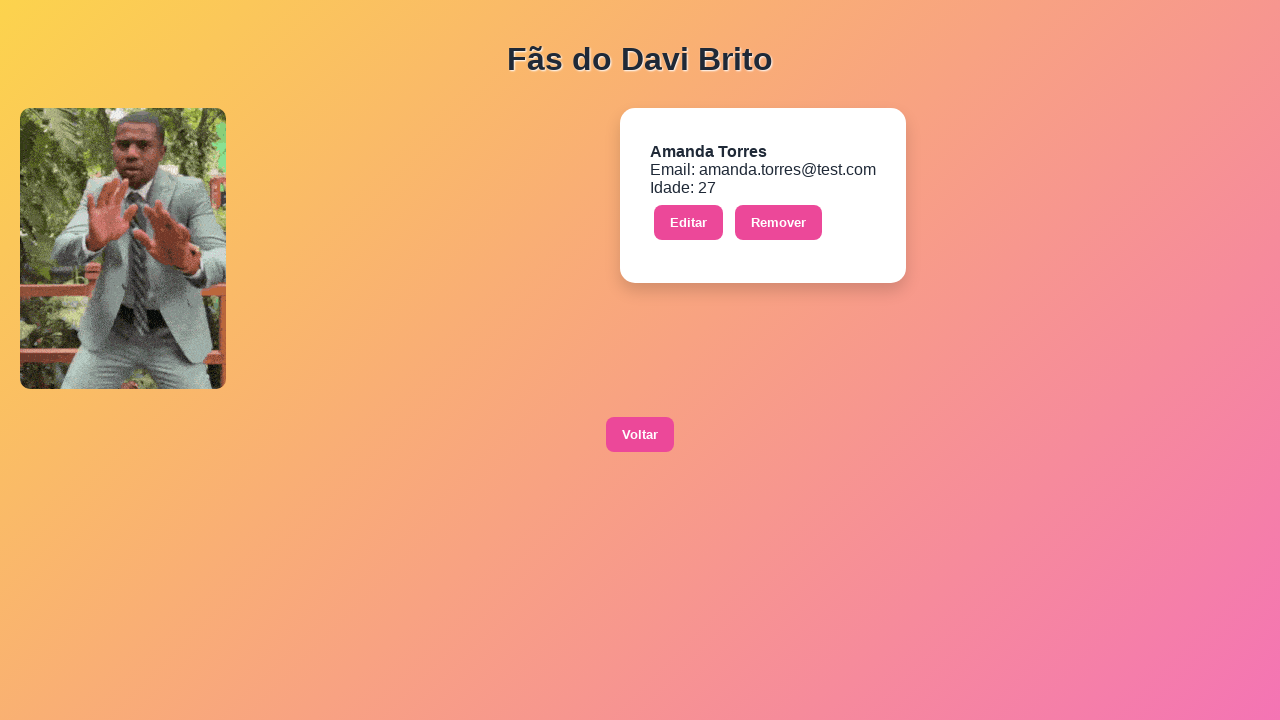

Clicked remove button for fan at (778, 223) on xpath=//button[contains(text(),'Remover')]
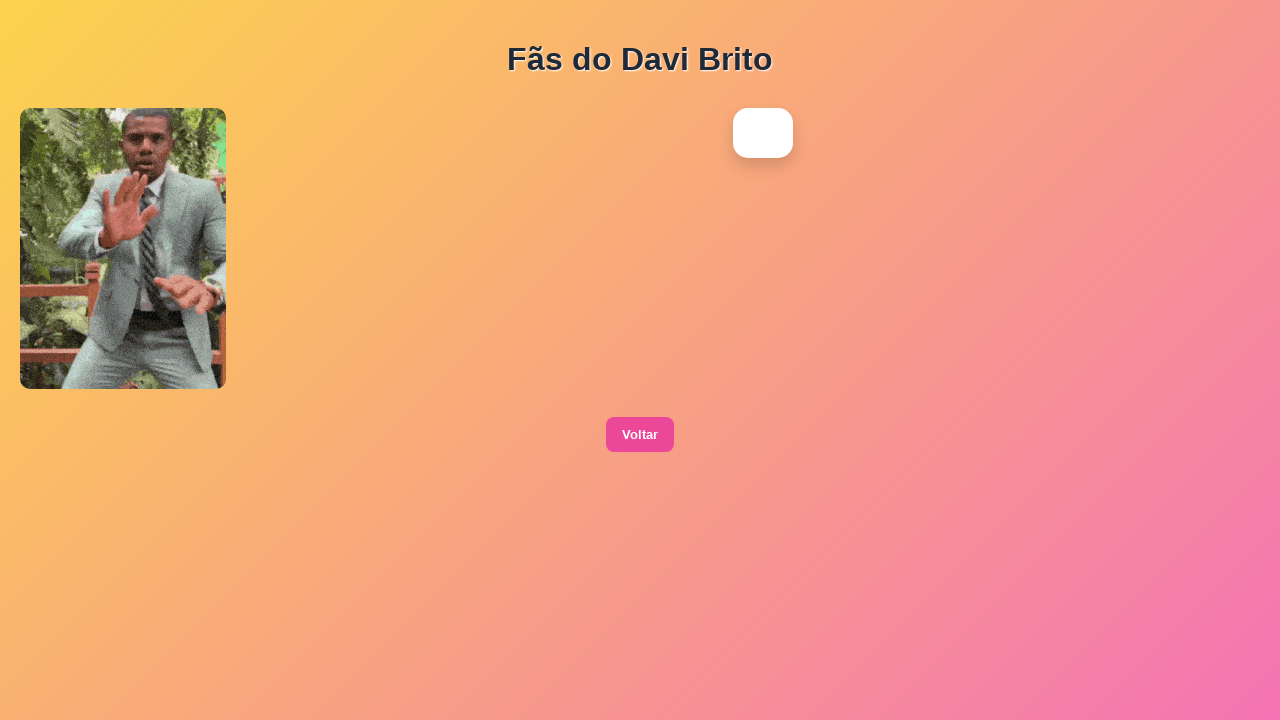

Waited 500ms for removal alert
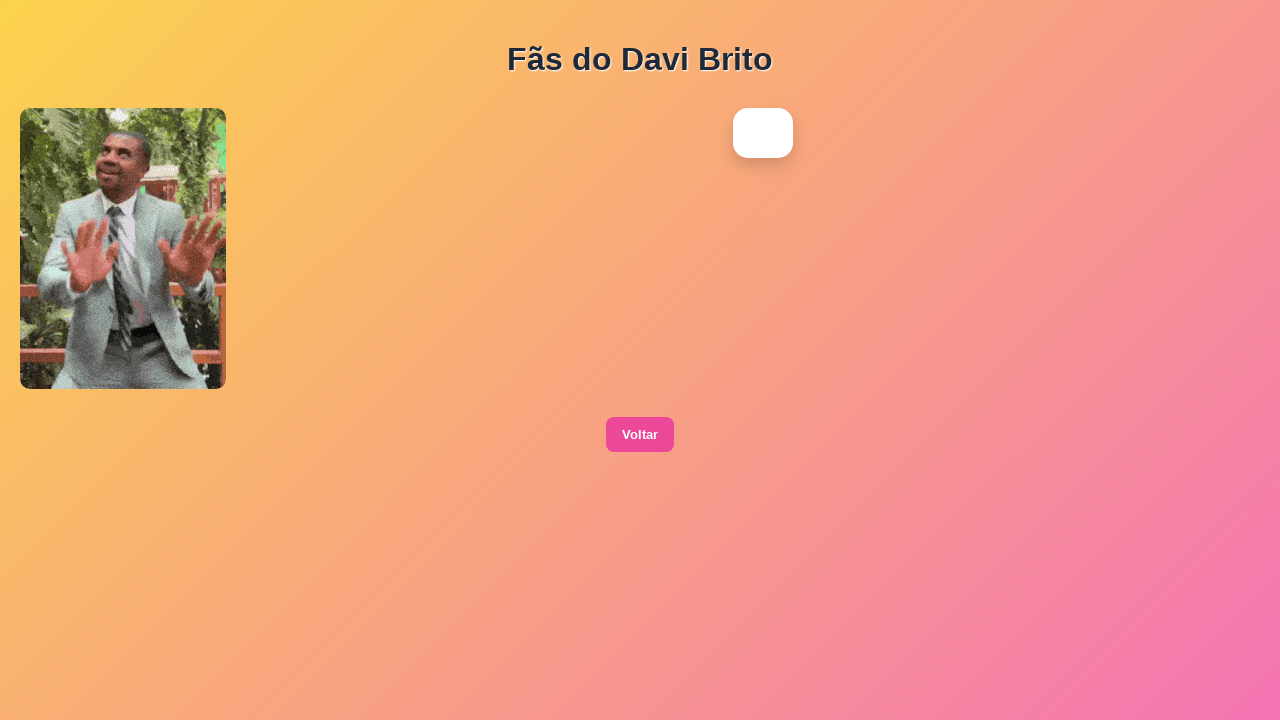

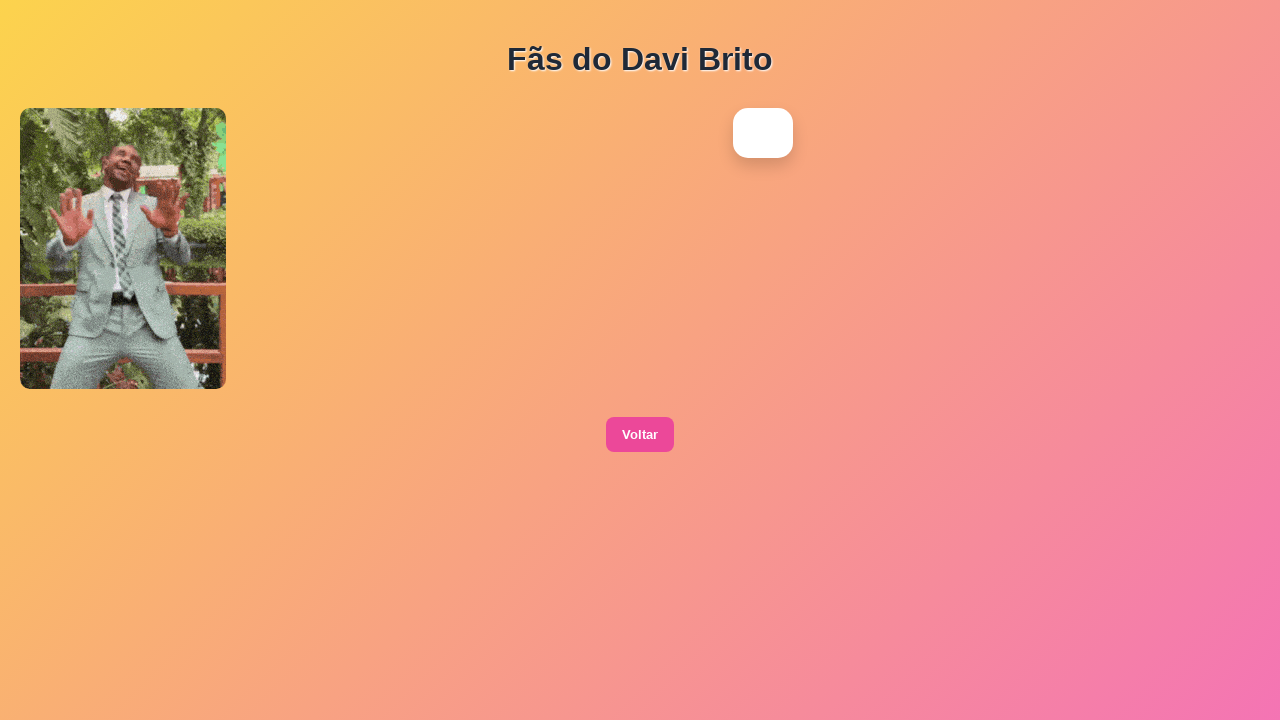